Tests resizable element functionality by dragging the resize handle to expand the element and then dragging it back to its original size

Starting URL: https://popageorgianvictor.github.io/PUBLISHED-WEBPAGES/resizable

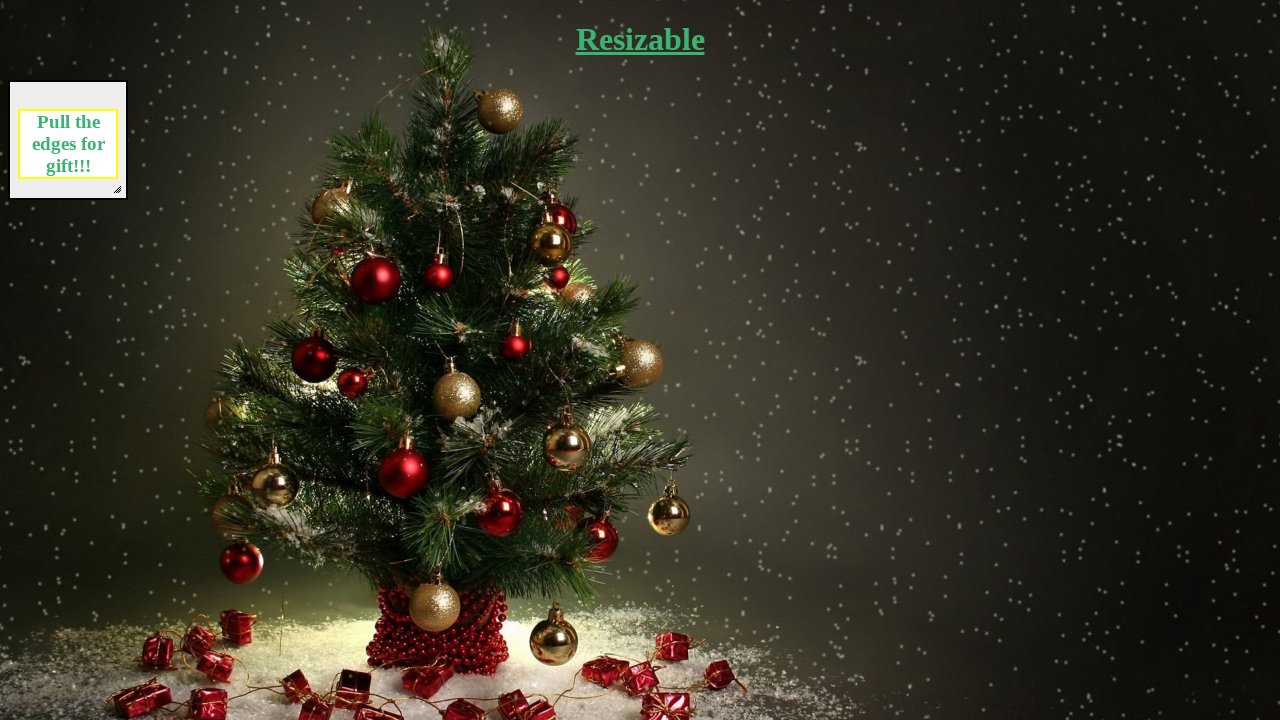

Located the resizable element
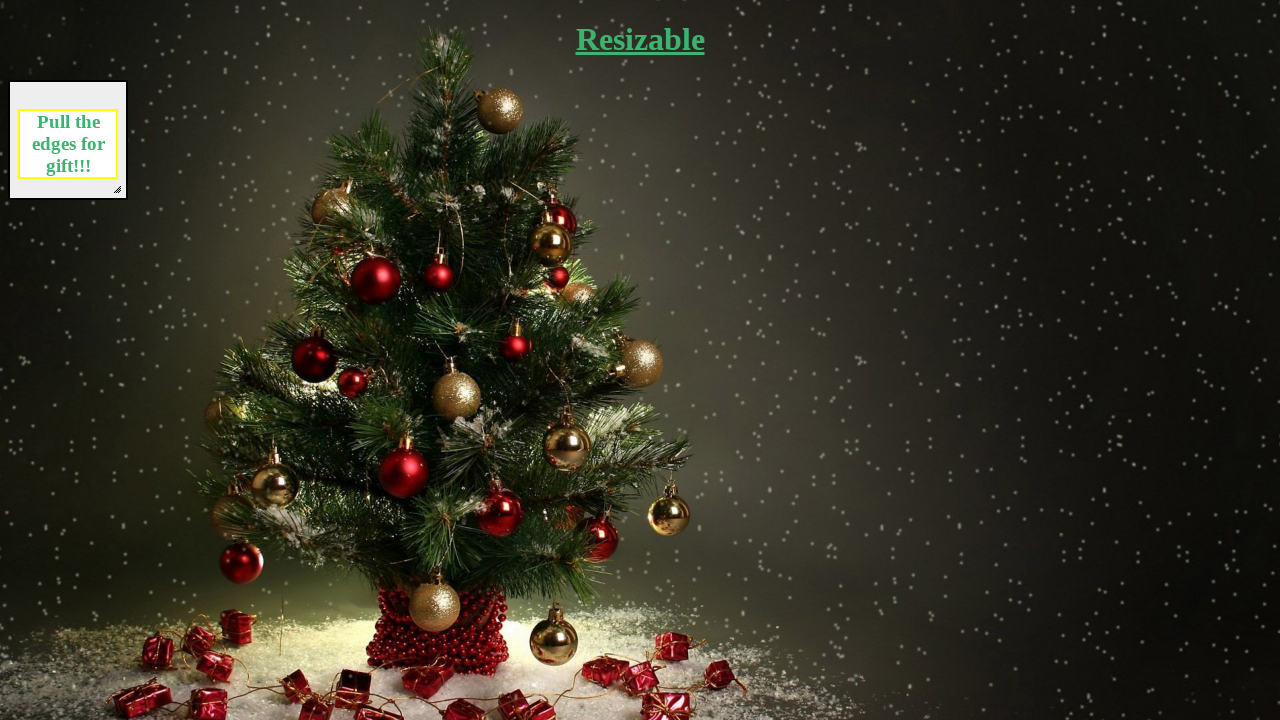

Located the resize handle at bottom-right corner
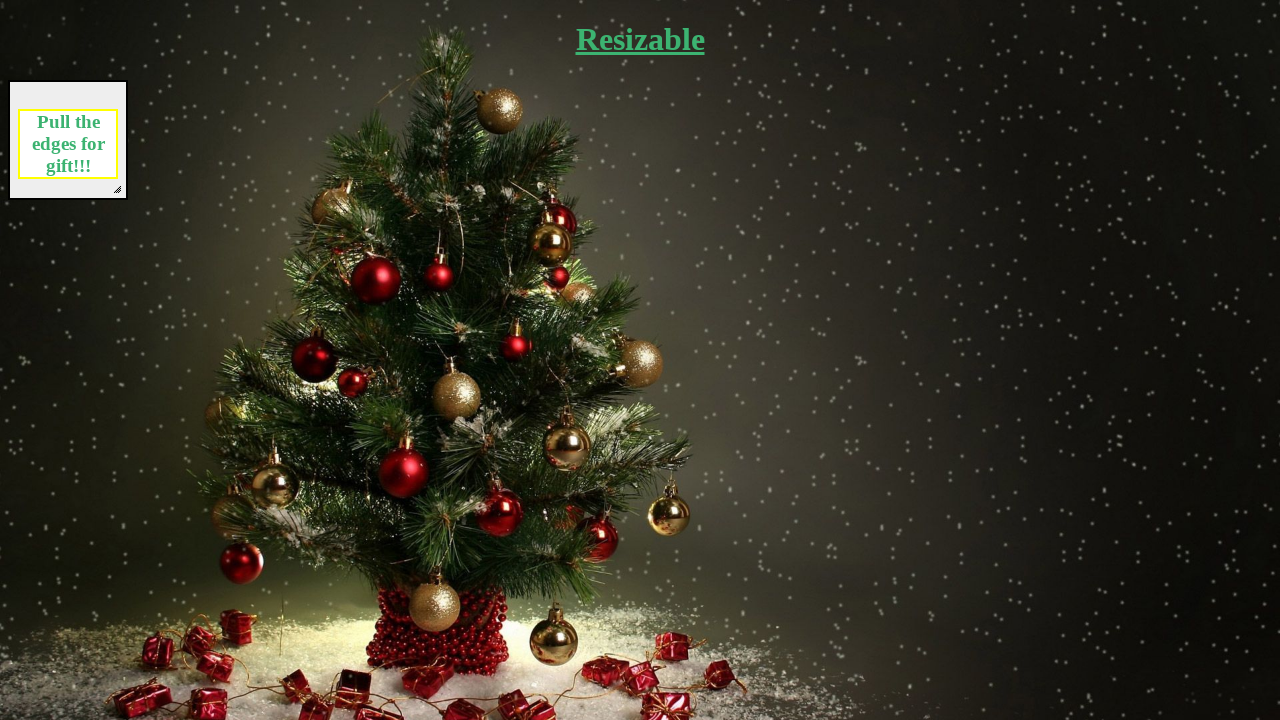

Retrieved bounding box of resize handle
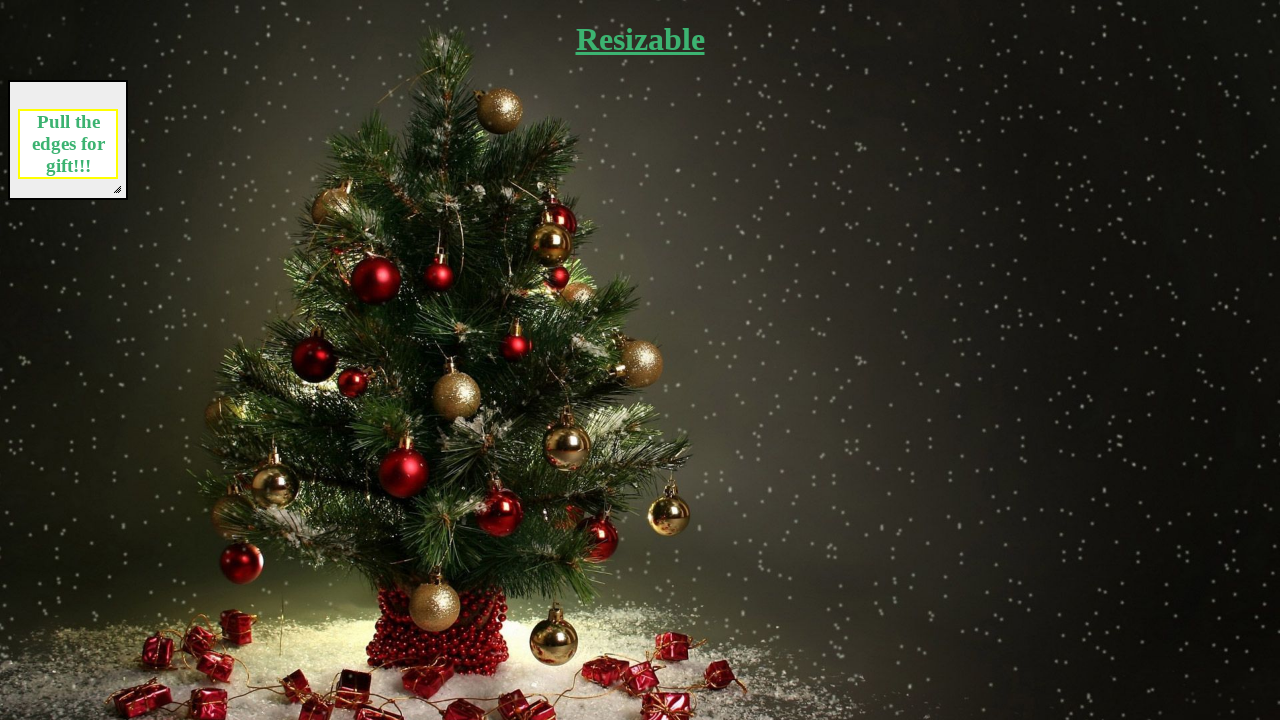

Moved mouse to center of resize handle at (68, 199)
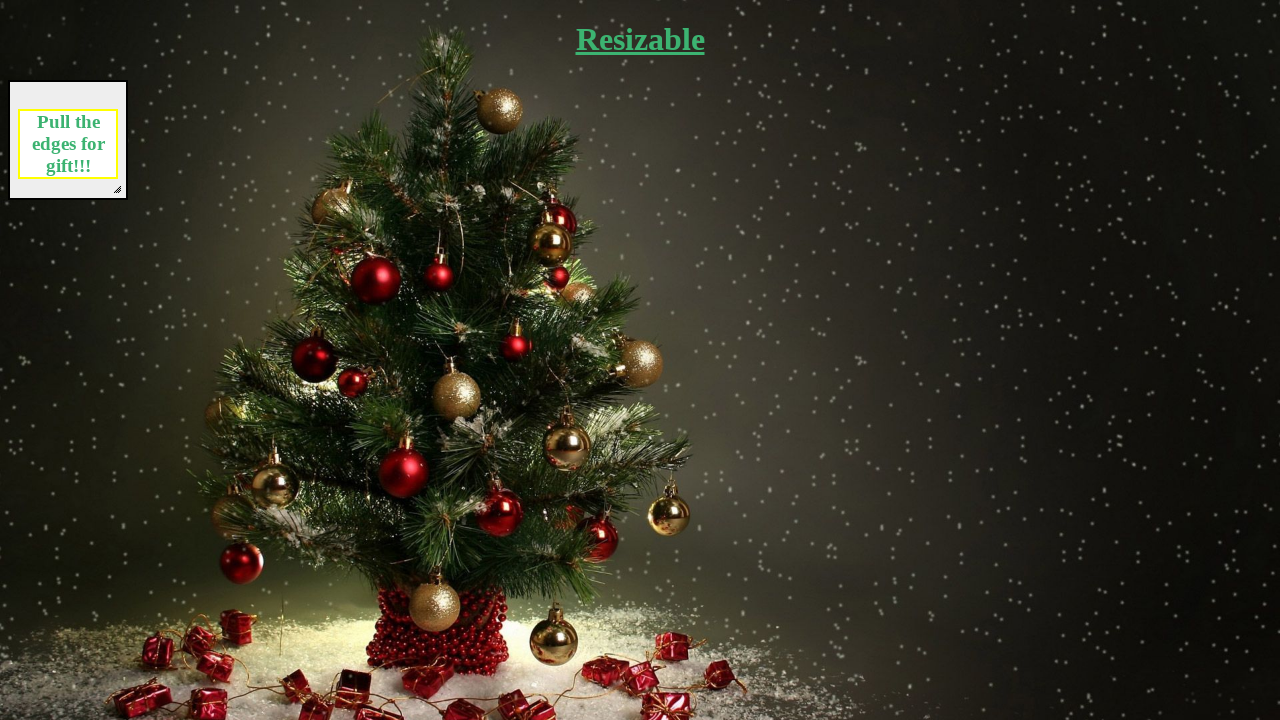

Pressed mouse button down on resize handle at (68, 199)
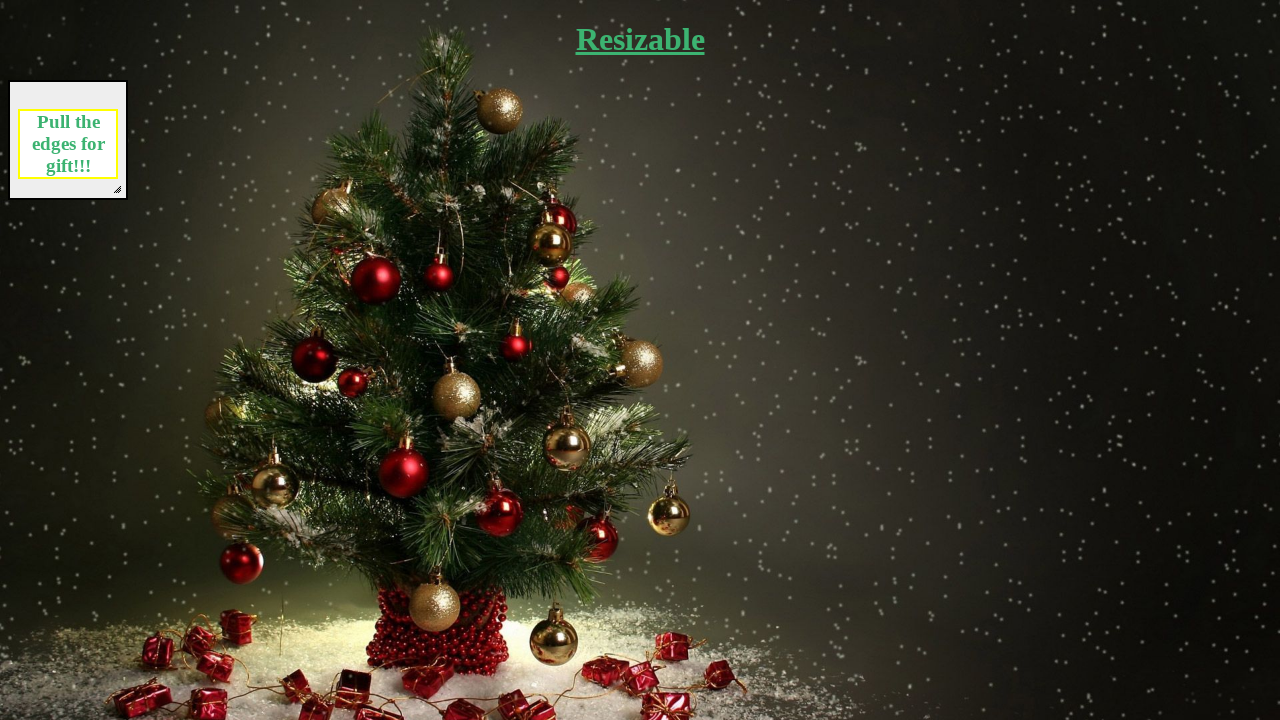

Dragged resize handle 500x500 pixels to expand element at (568, 699)
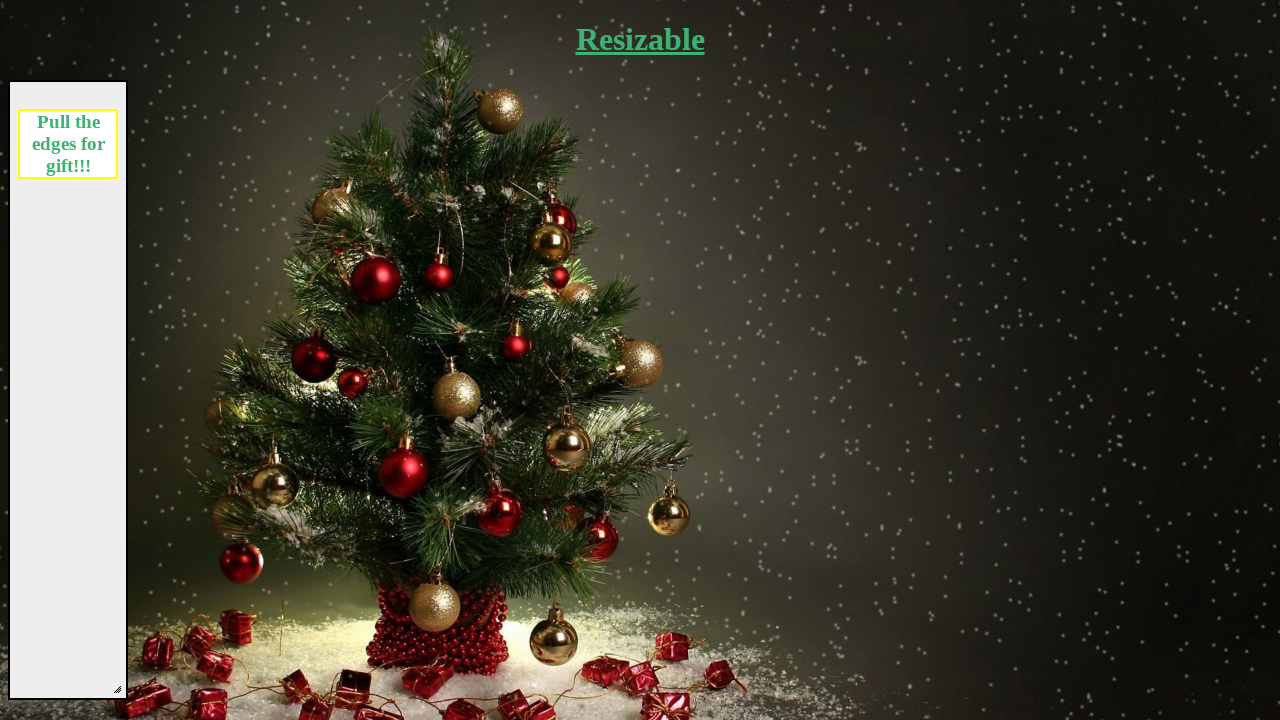

Released mouse button after expanding element at (568, 699)
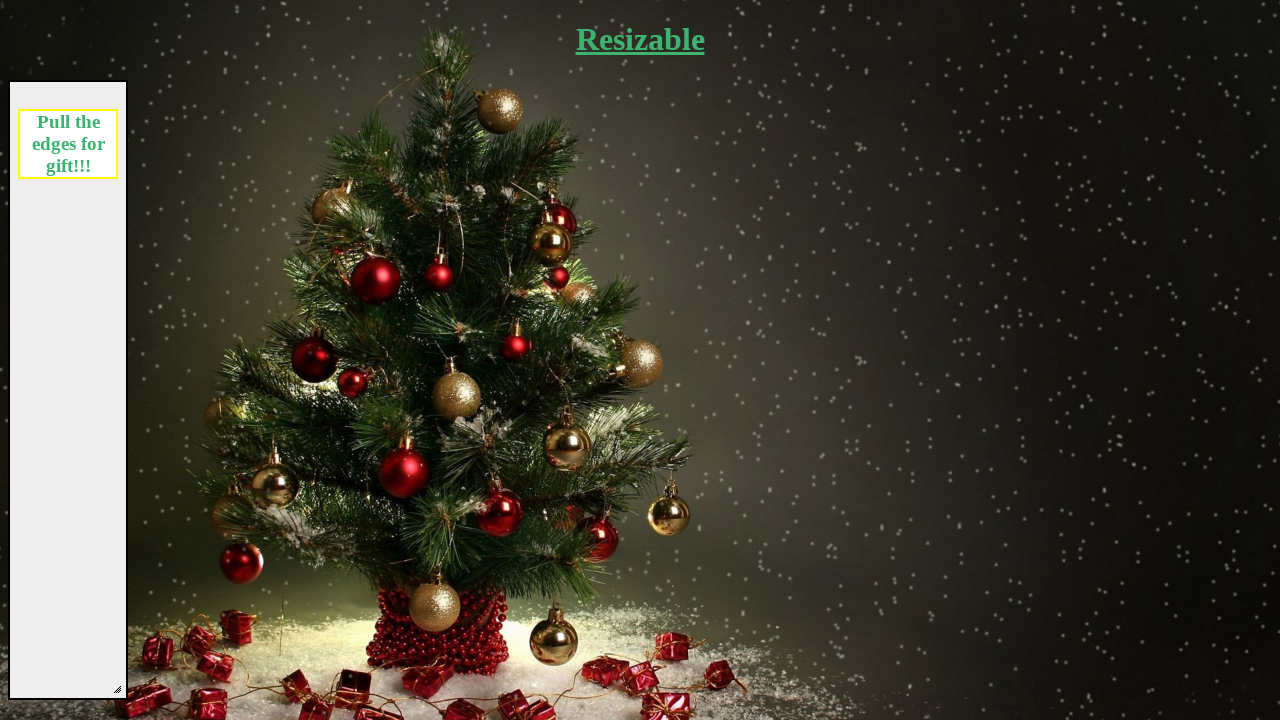

Retrieved updated bounding box of resize handle
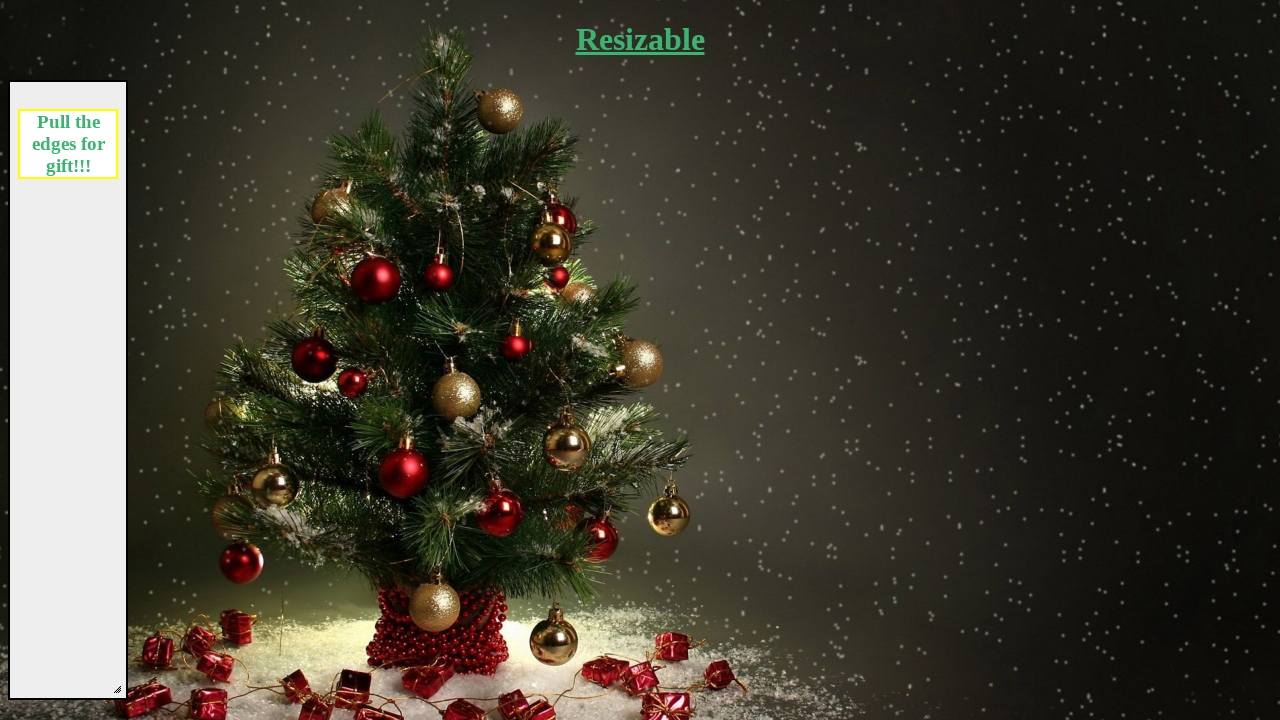

Moved mouse to center of resize handle for contraction at (68, 699)
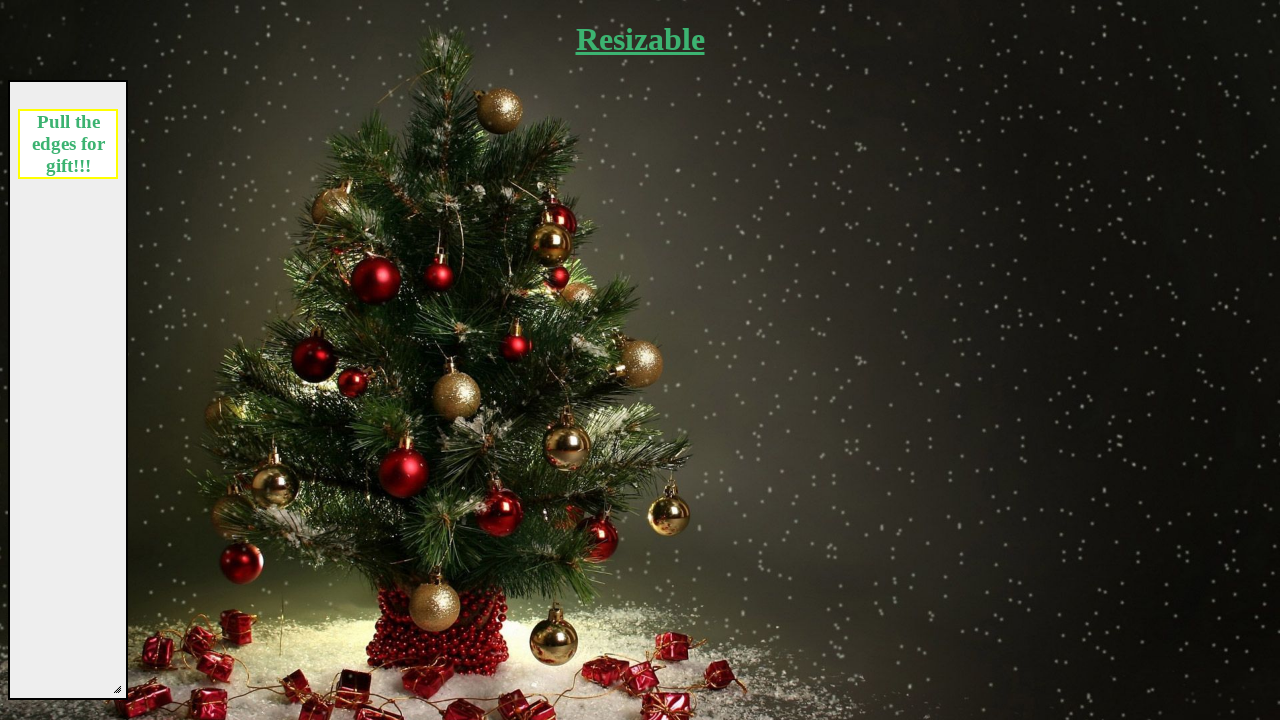

Pressed mouse button down on resize handle at (68, 699)
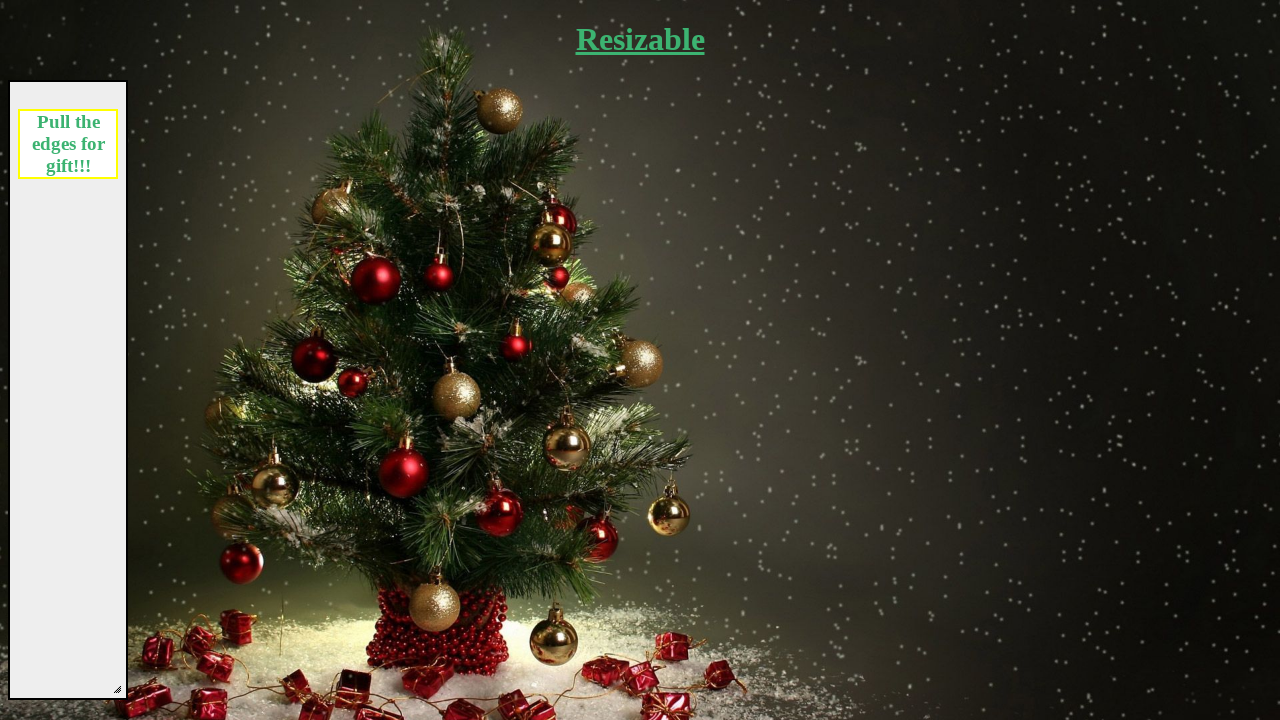

Dragged resize handle back 500x500 pixels to contract element at (-432, 199)
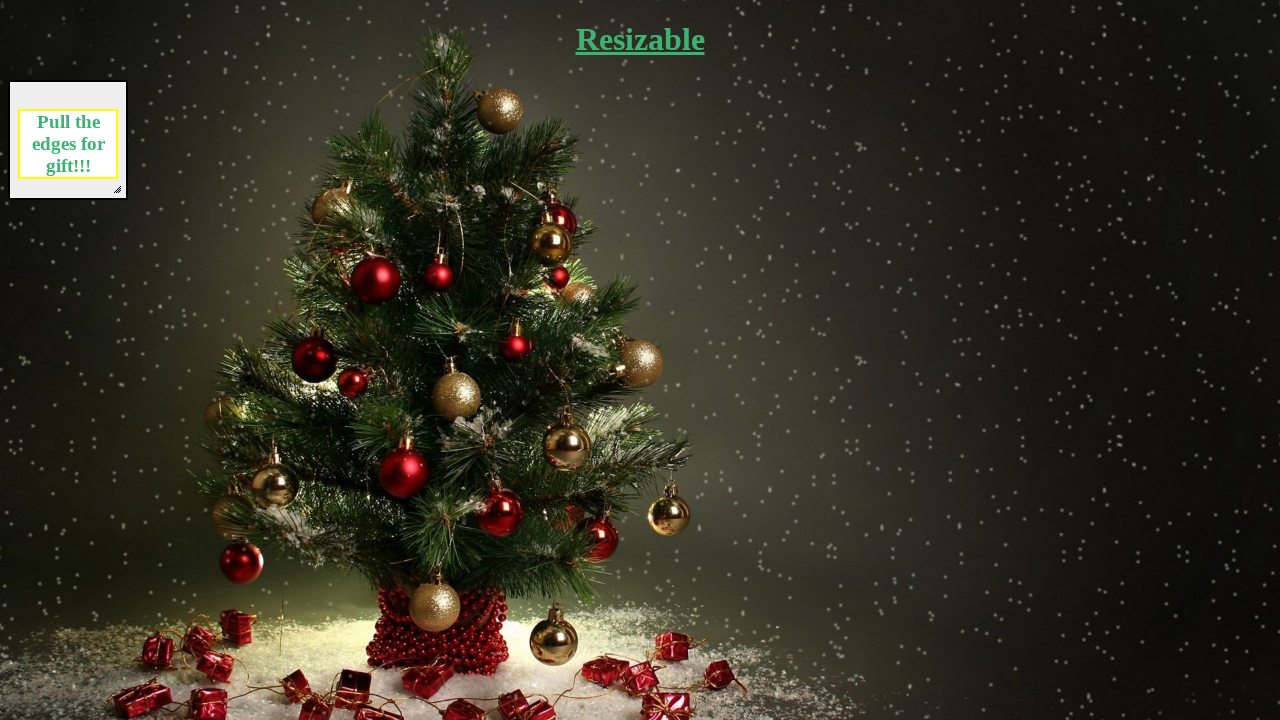

Released mouse button after contracting element to original size at (-432, 199)
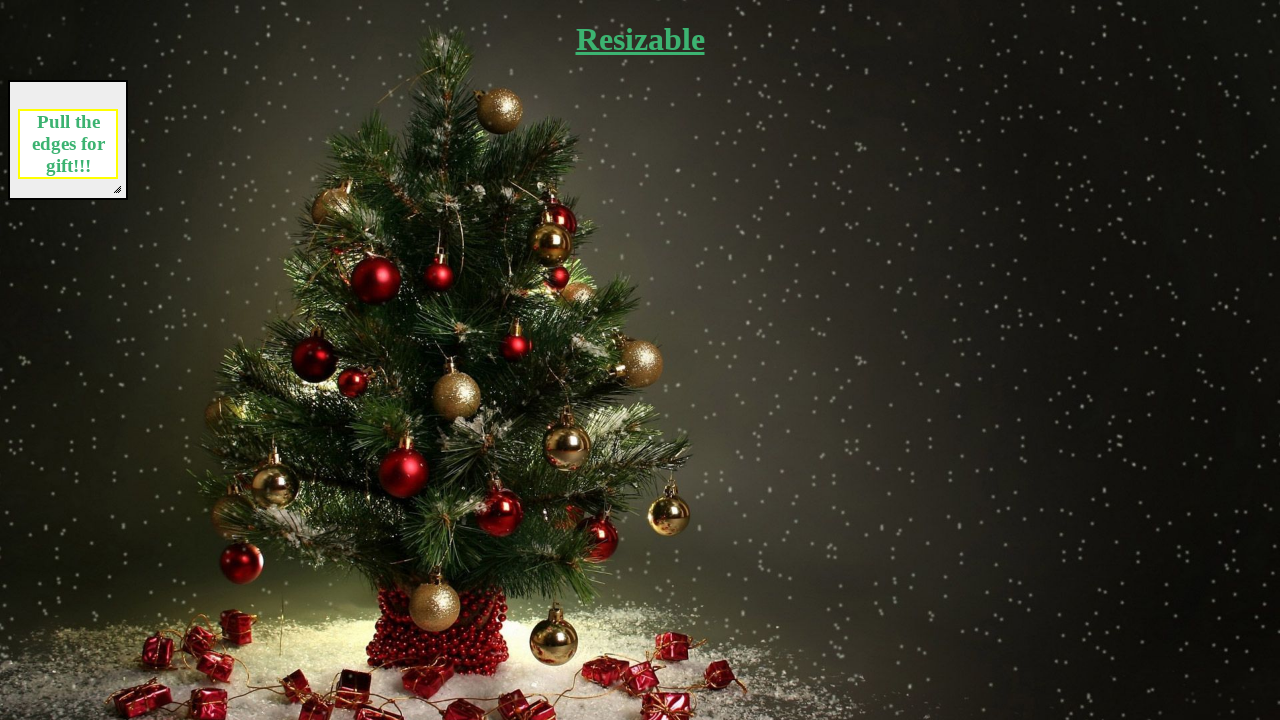

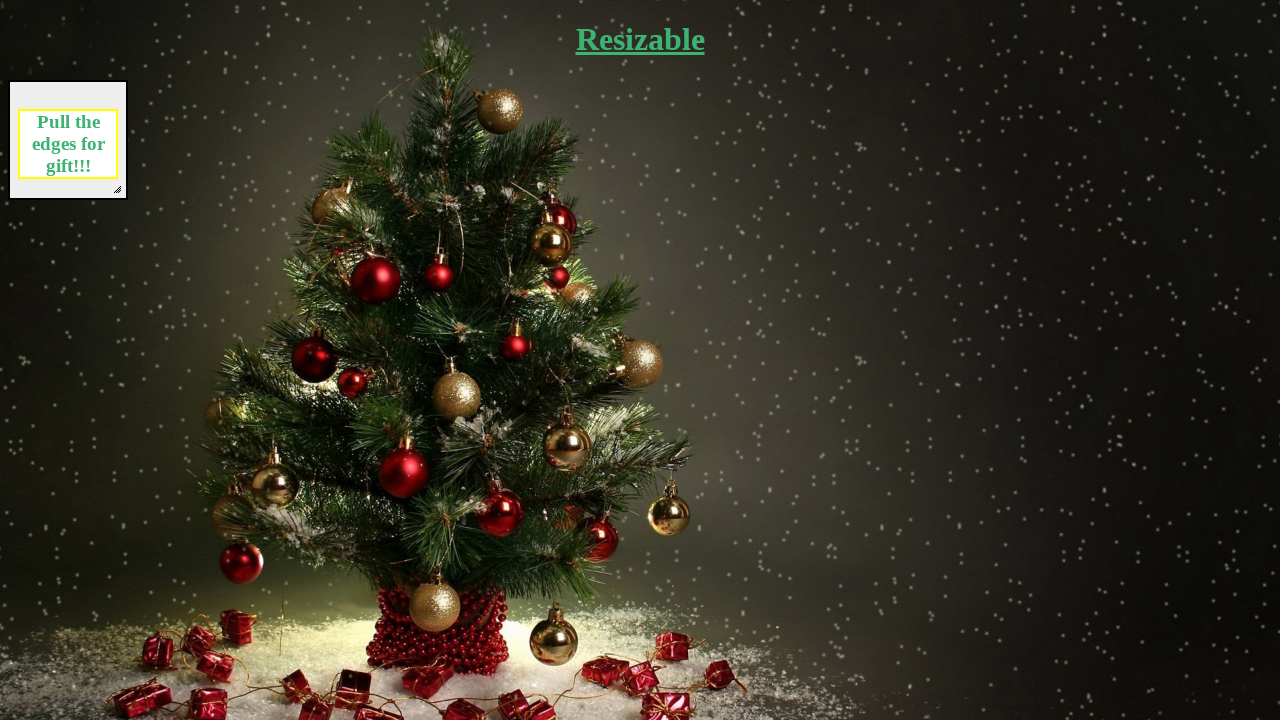